Tests closing a modal popup if it appears on the homepage and verifies it's no longer visible

Starting URL: https://www.shutterfly.com

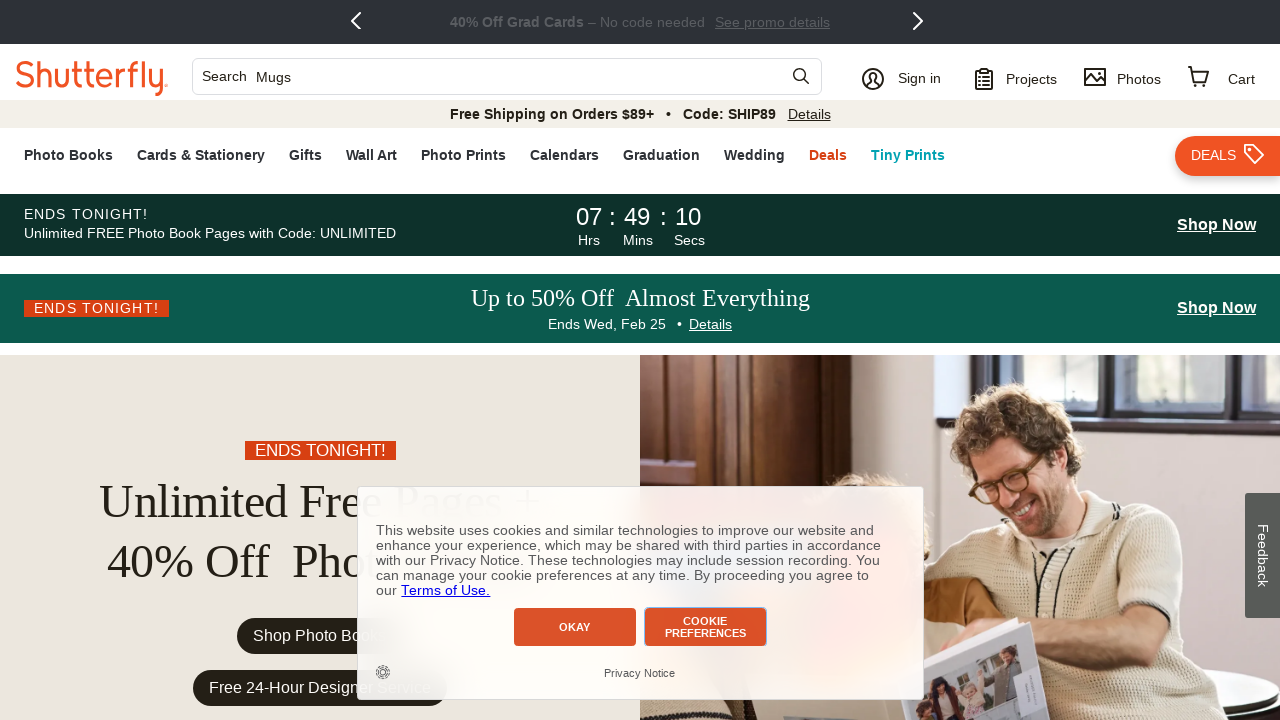

Located modal popup element
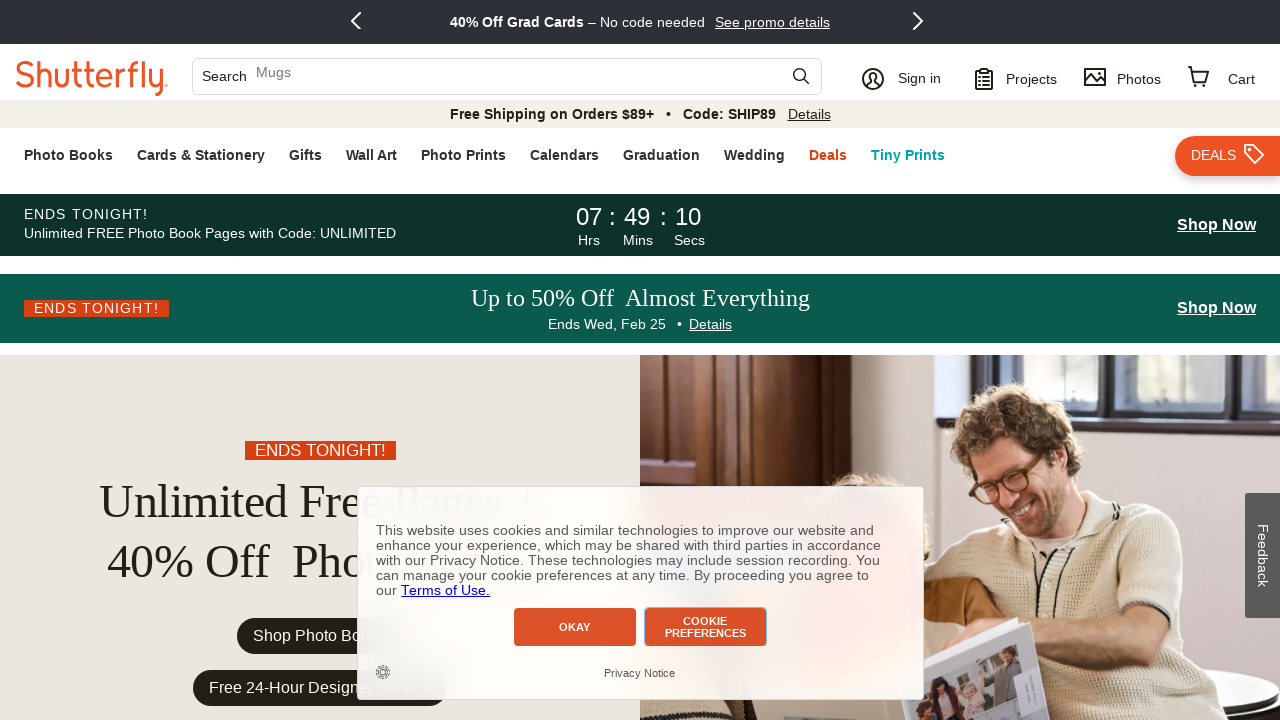

Modal popup is not visible on the page
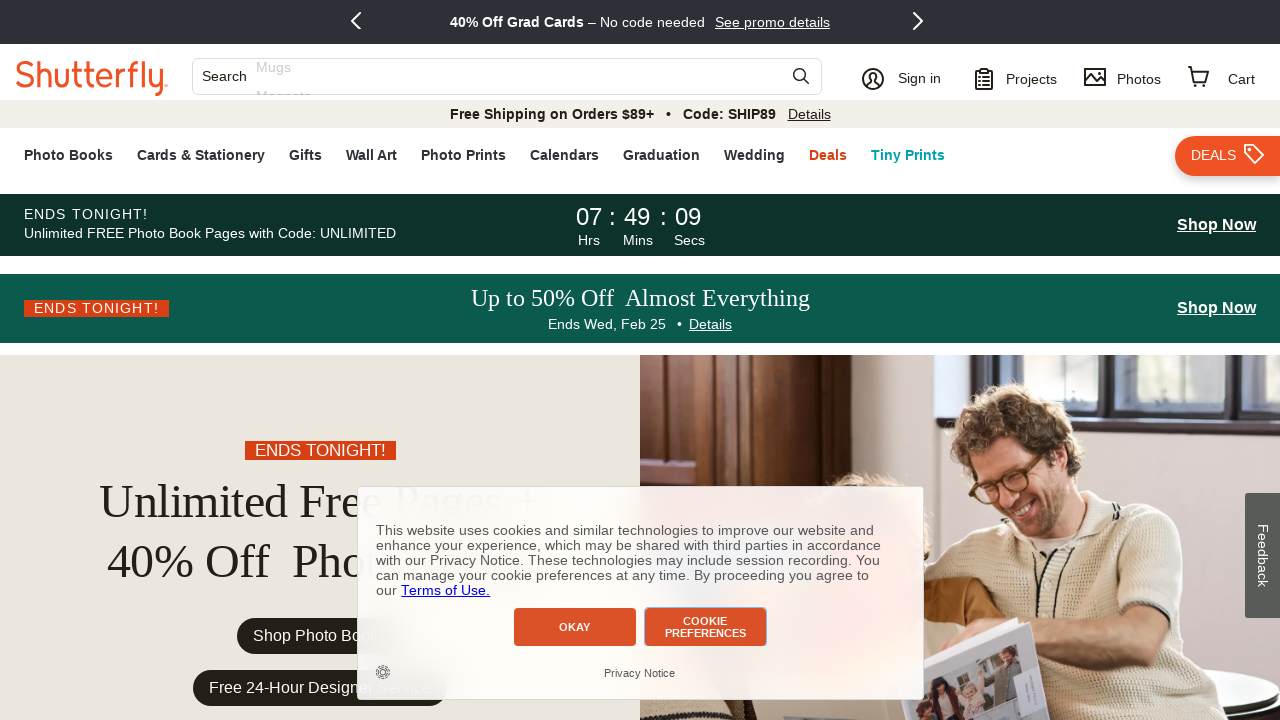

Verified that modal popup is no longer visible
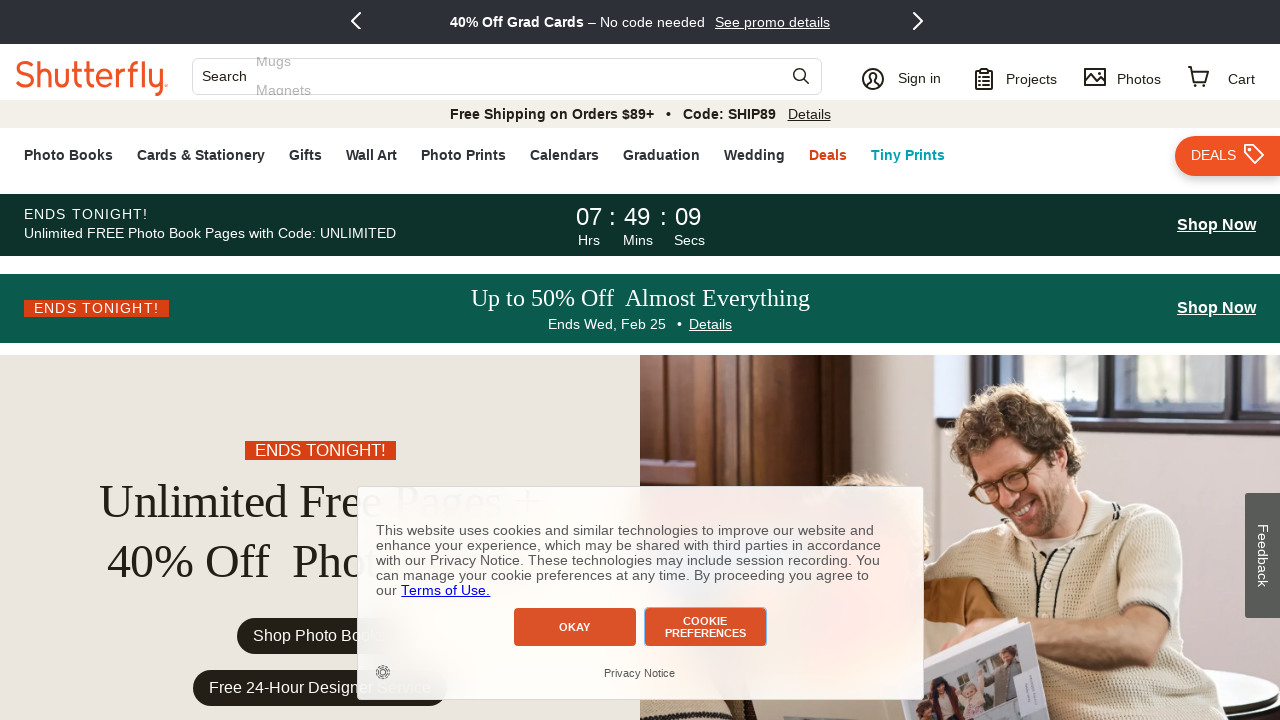

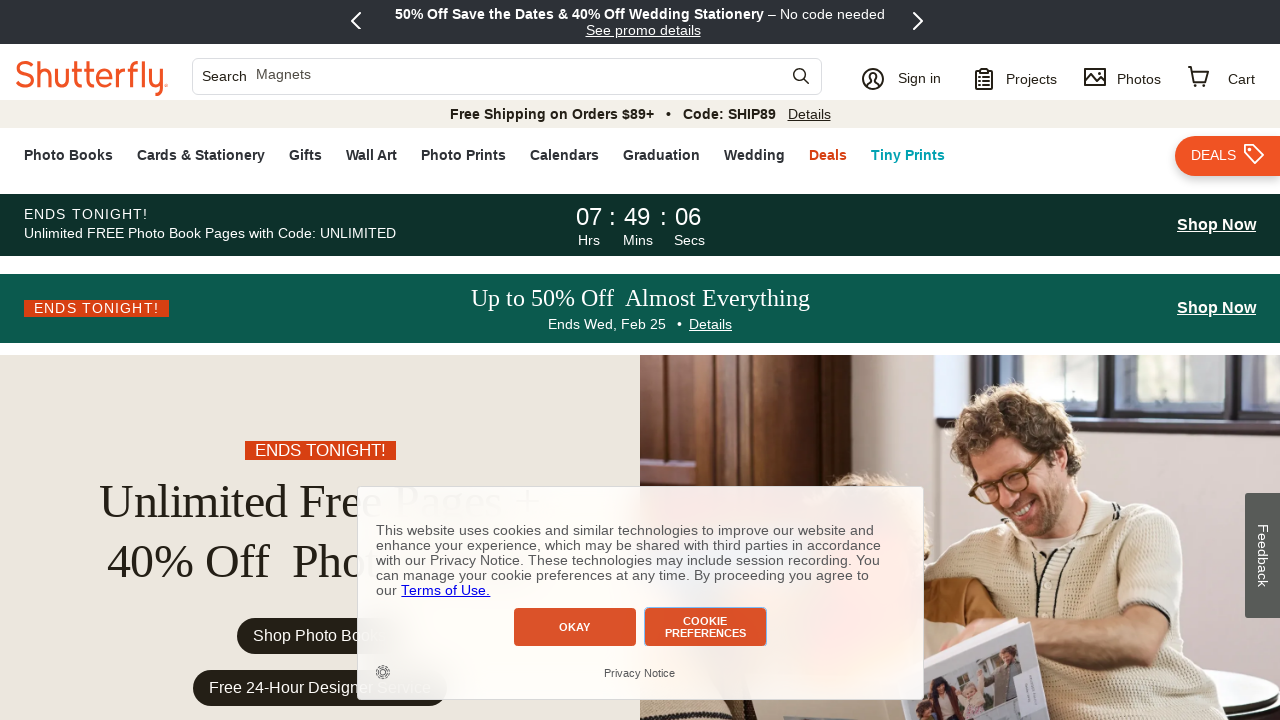